Tests mouse hover actions and keyboard interactions using Action class equivalent by hovering over elements and typing with shift key

Starting URL: https://rahulshettyacademy.com/AutomationPractice/

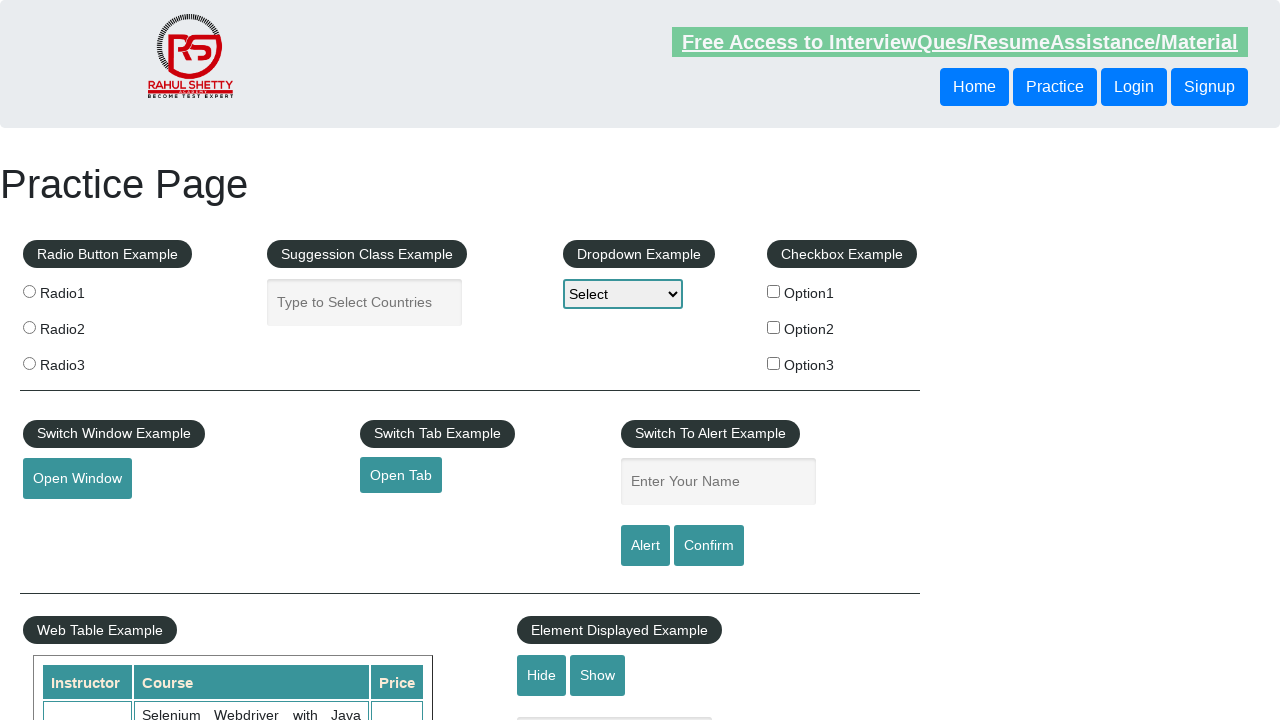

Scrolled to iFrame Example section
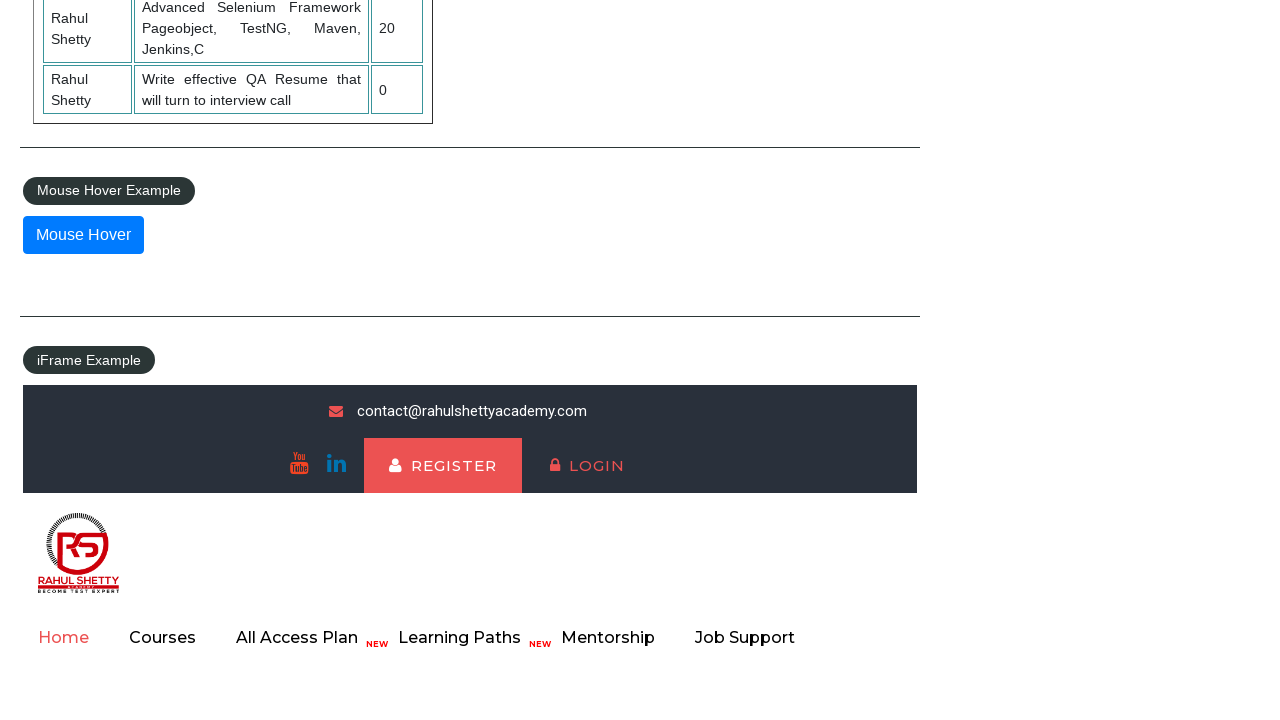

Hovered over mousehover element at (83, 235) on #mousehover
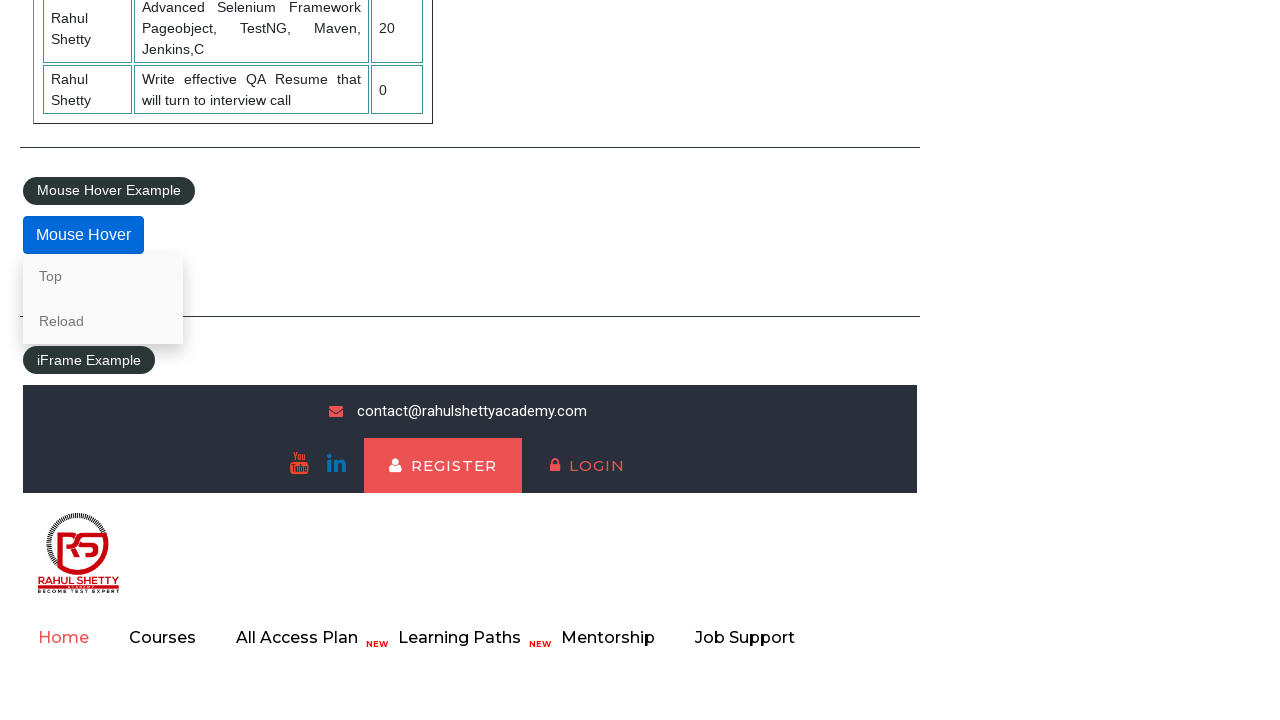

Scrolled to autocomplete field
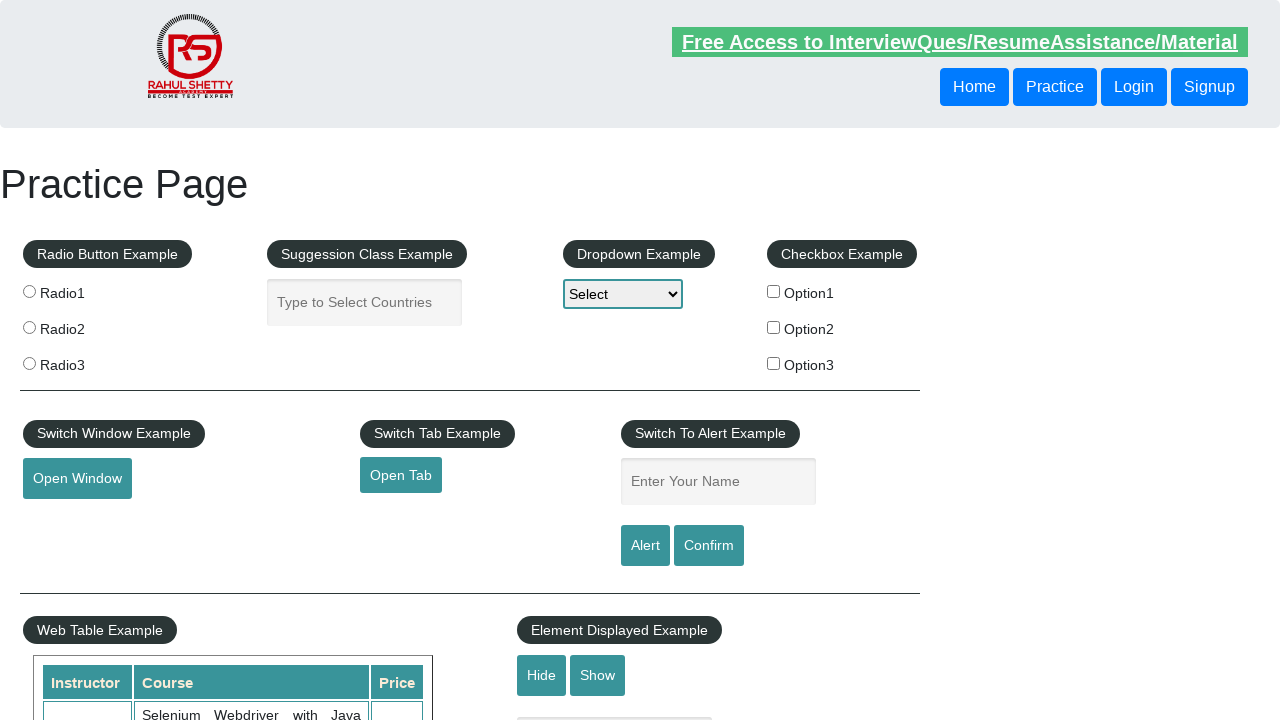

Clicked on autocomplete field at (365, 302) on #autocomplete
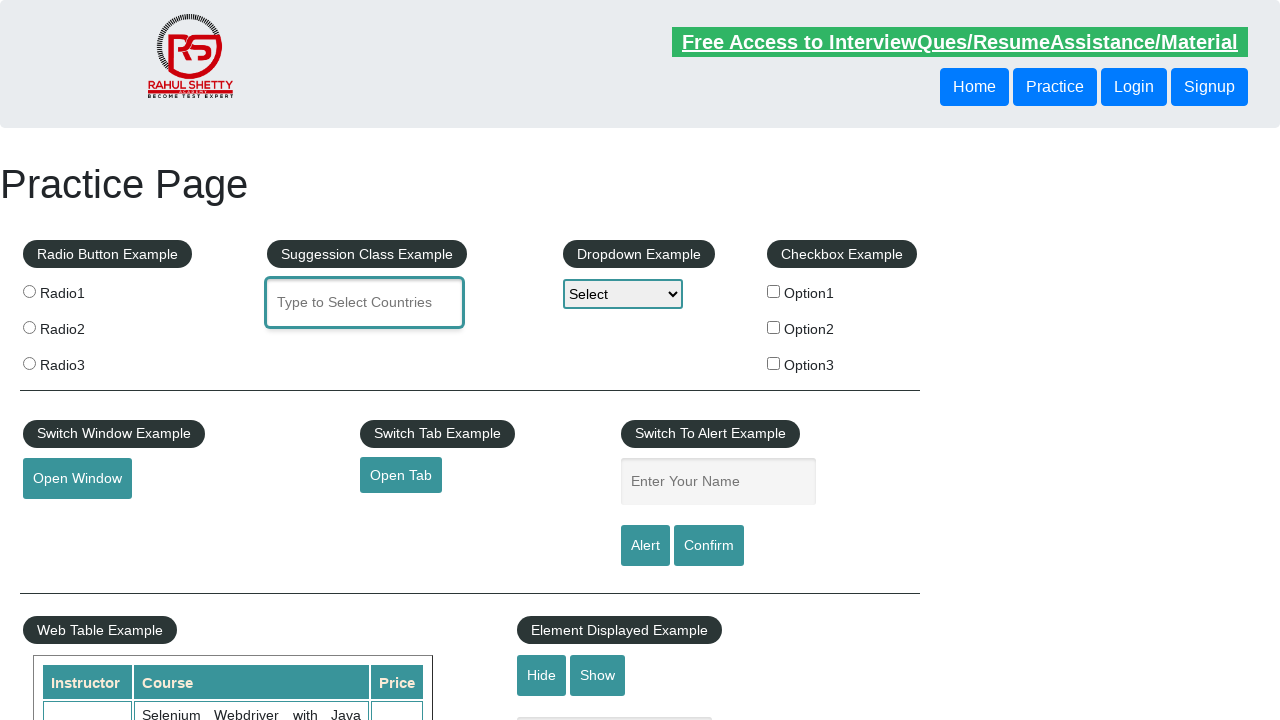

Filled autocomplete field with 'INDIA' on #autocomplete
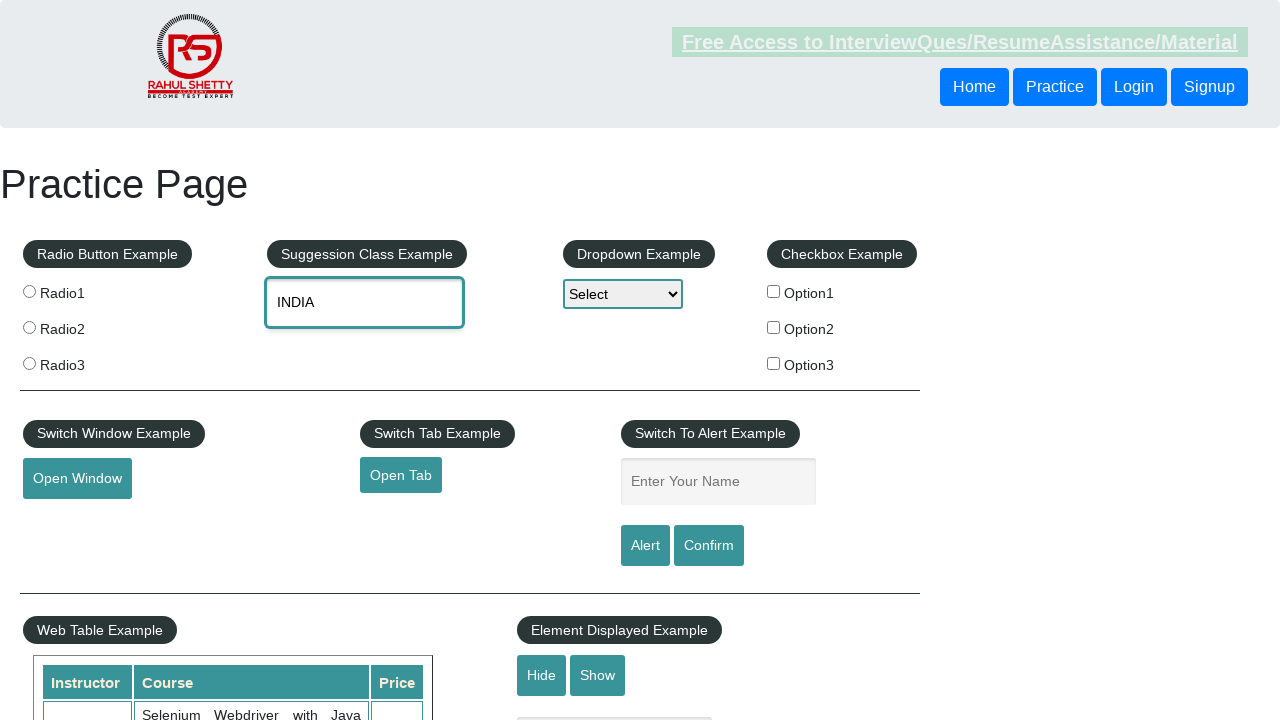

Double-clicked on autocomplete field at (365, 302) on #autocomplete
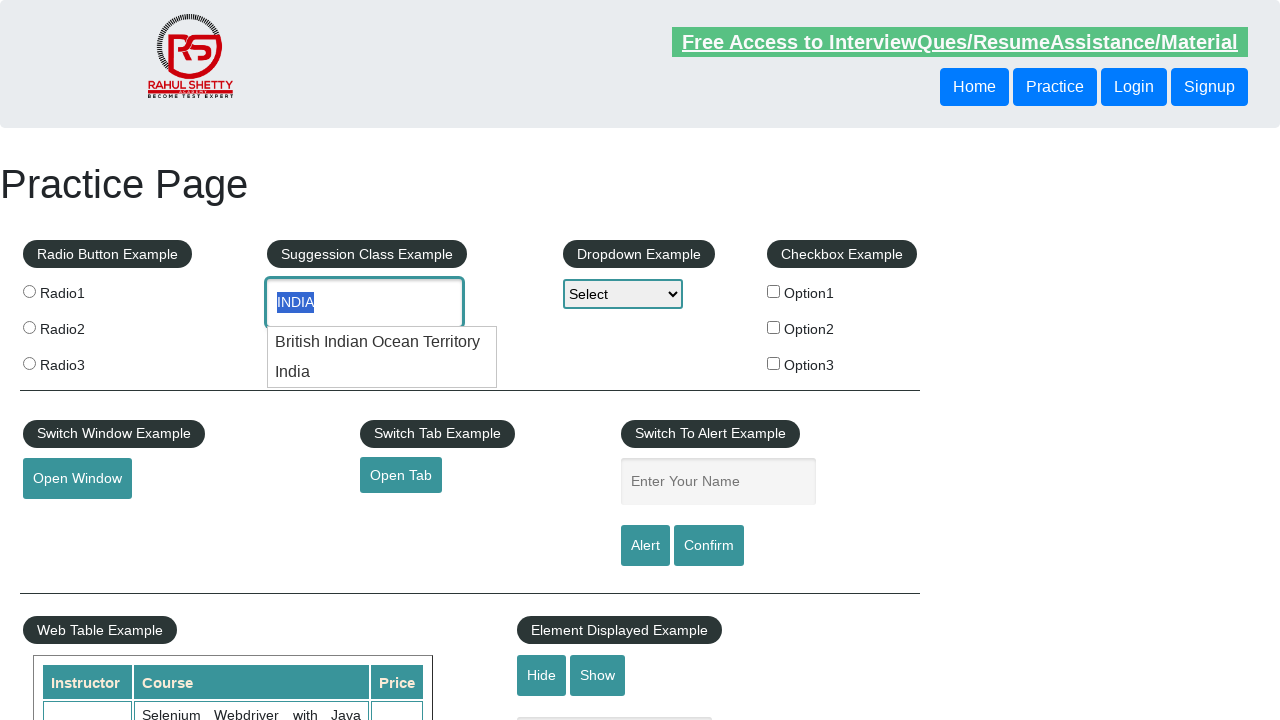

Right-clicked on openwindow element to open context menu at (77, 479) on #openwindow
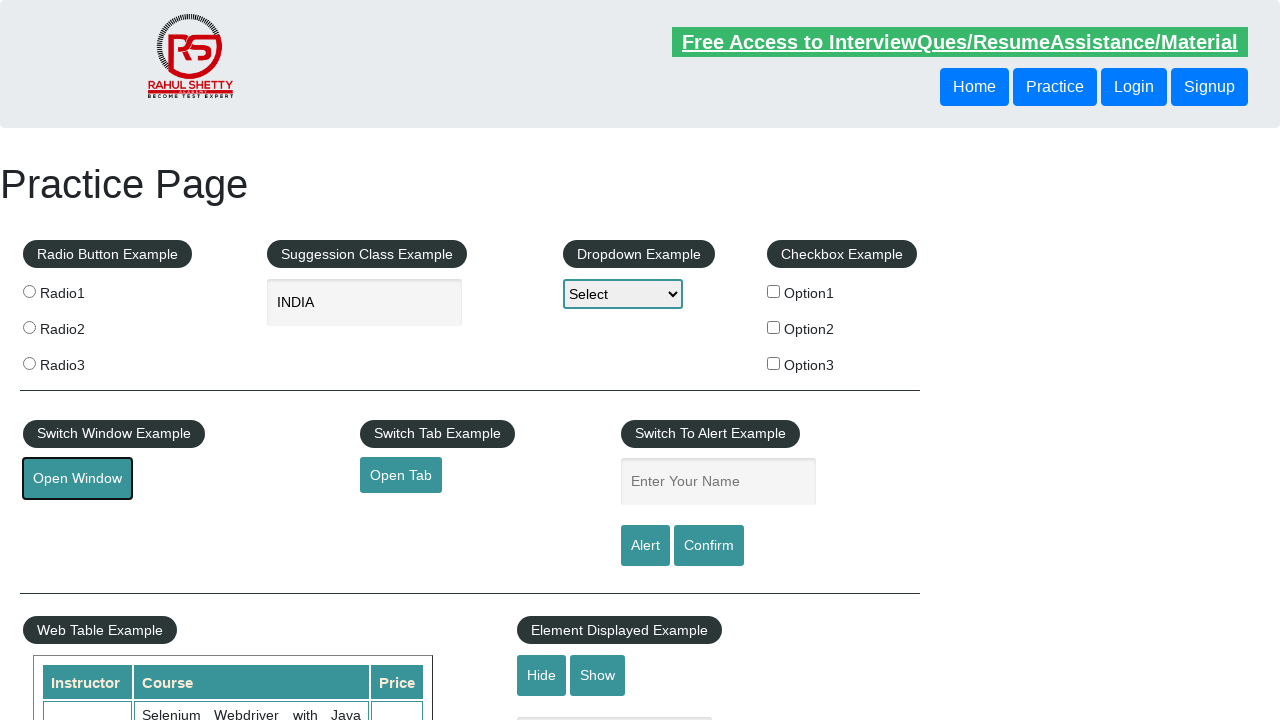

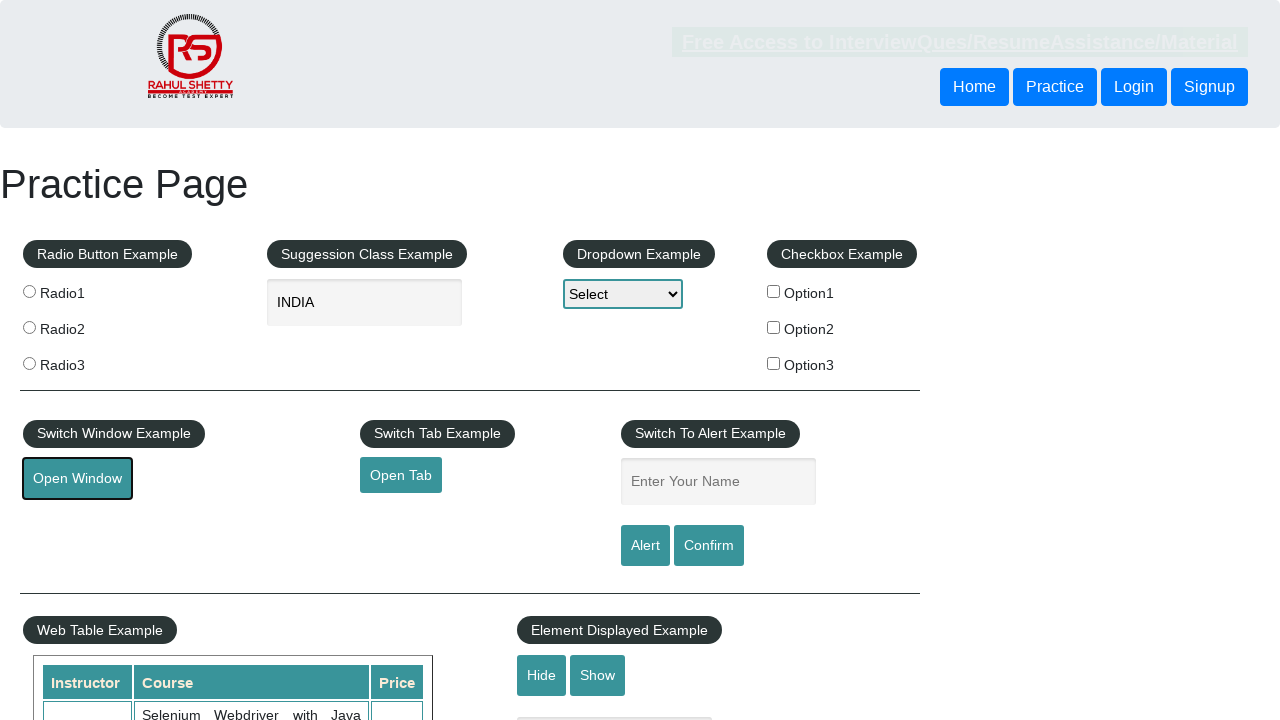